Tests that a canceled change to an employee's name doesn't persist

Starting URL: https://devmountain-qa.github.io/employee-manager/1.2_Version/index.html

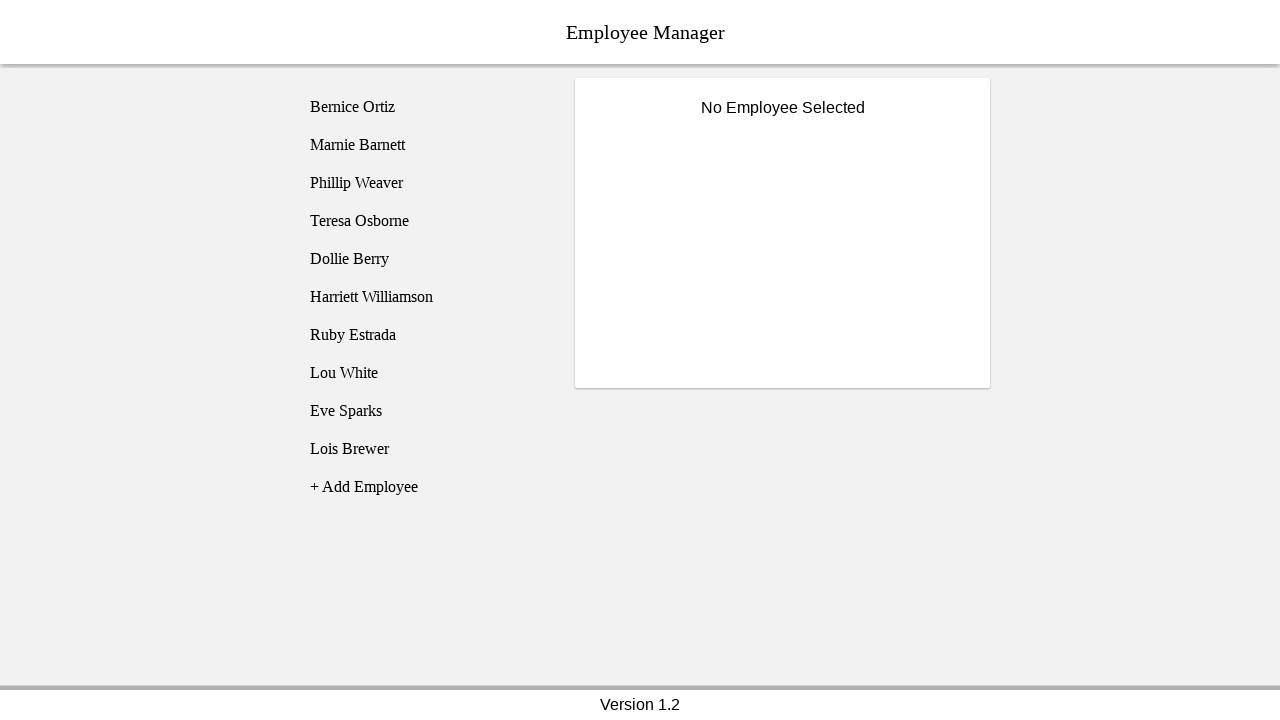

Clicked on Phillip Weaver employee at (425, 183) on [name='employee3']
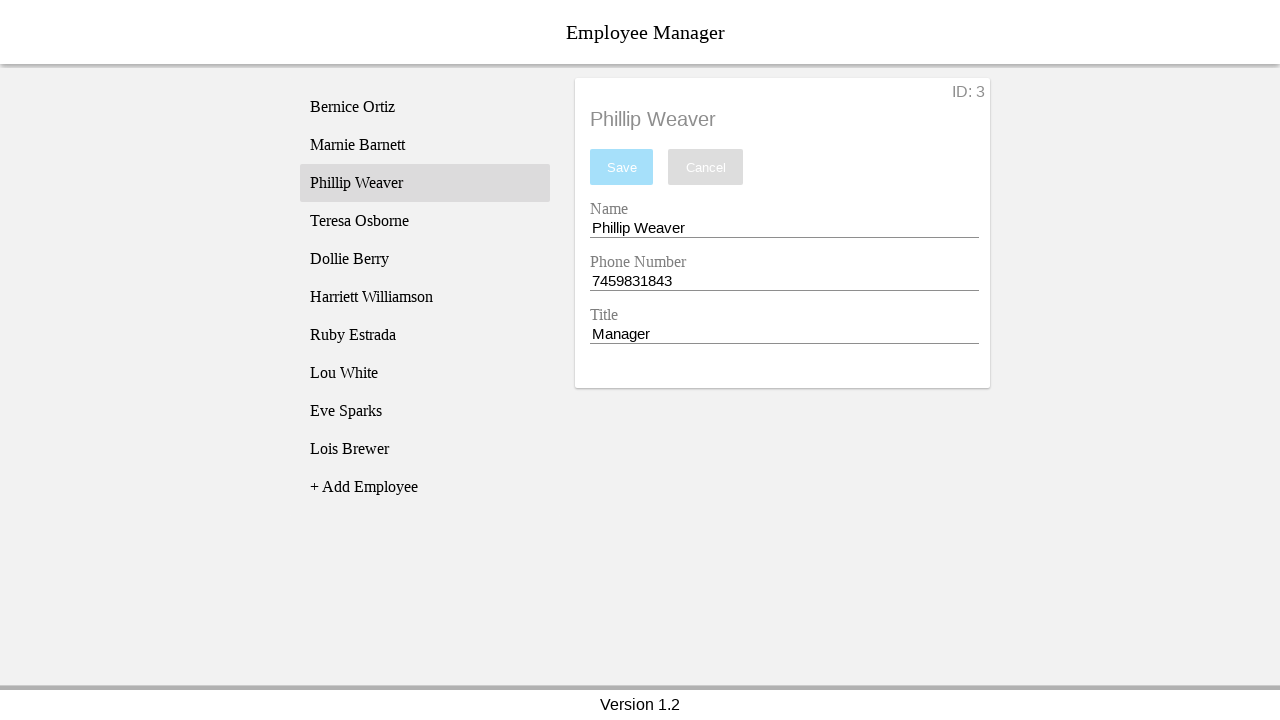

Name input field became visible
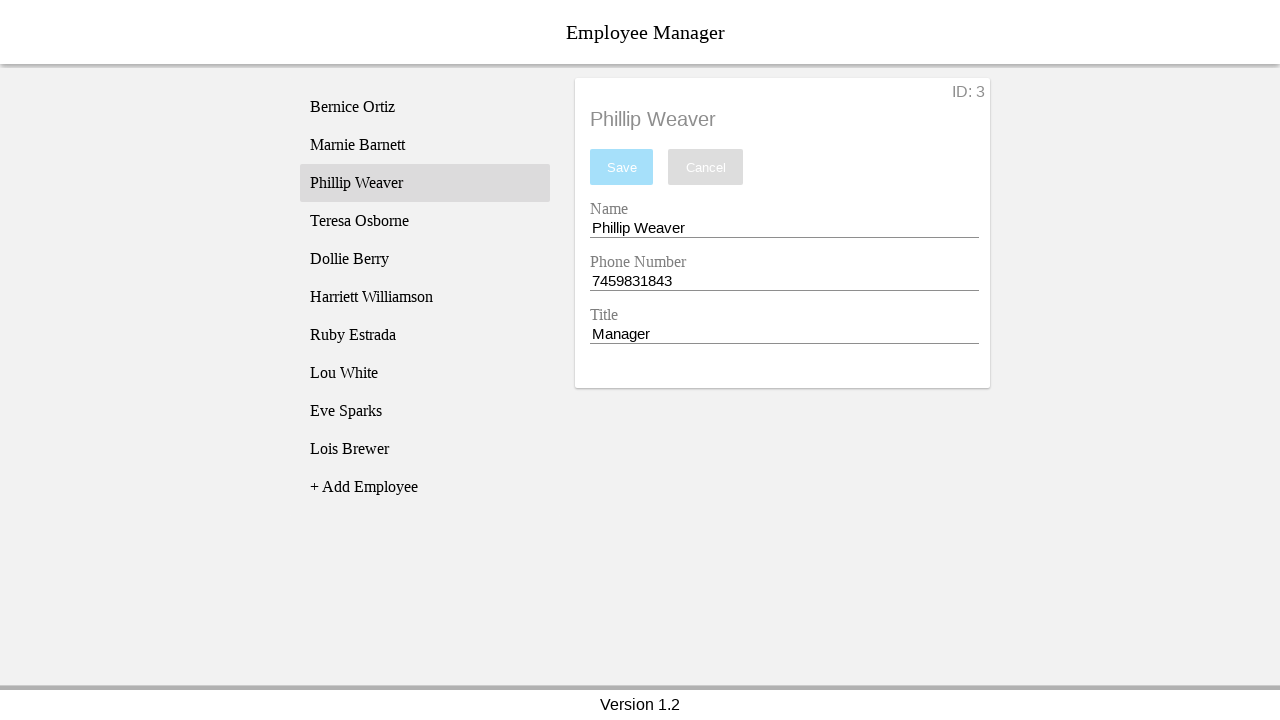

Filled name field with 'Test Name' on [name='nameEntry']
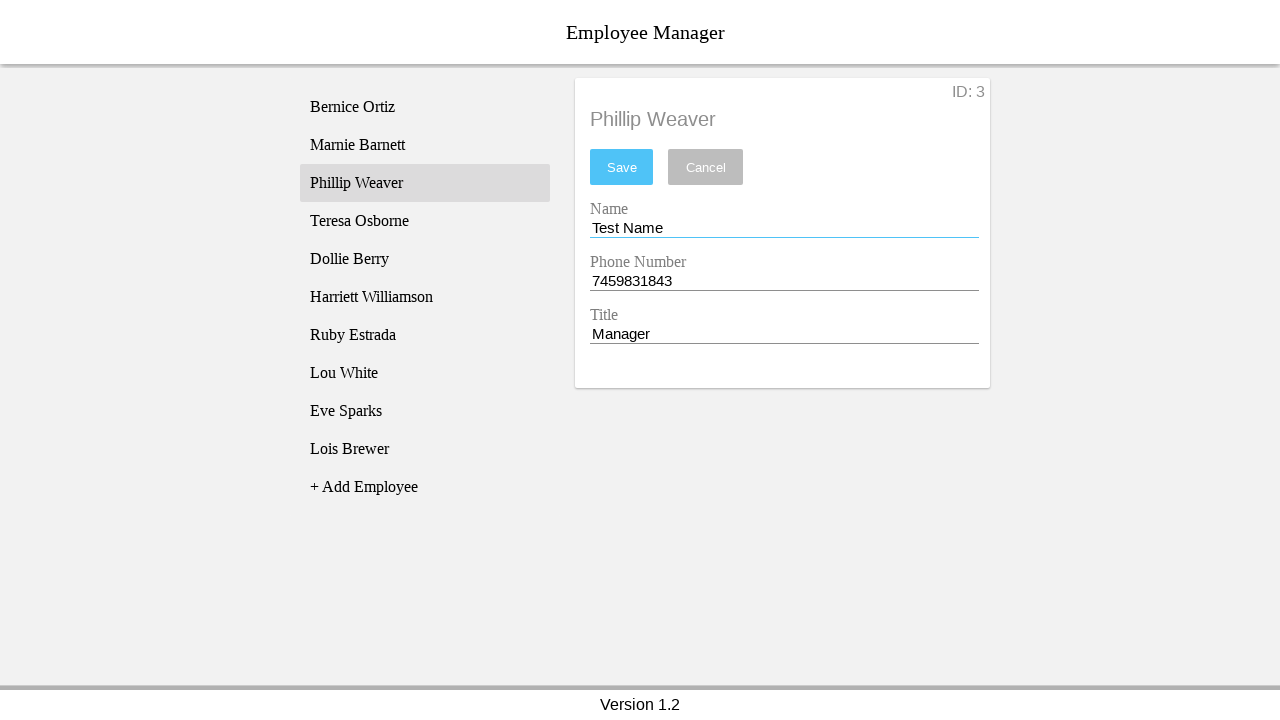

Clicked cancel button at (706, 167) on [name='cancel']
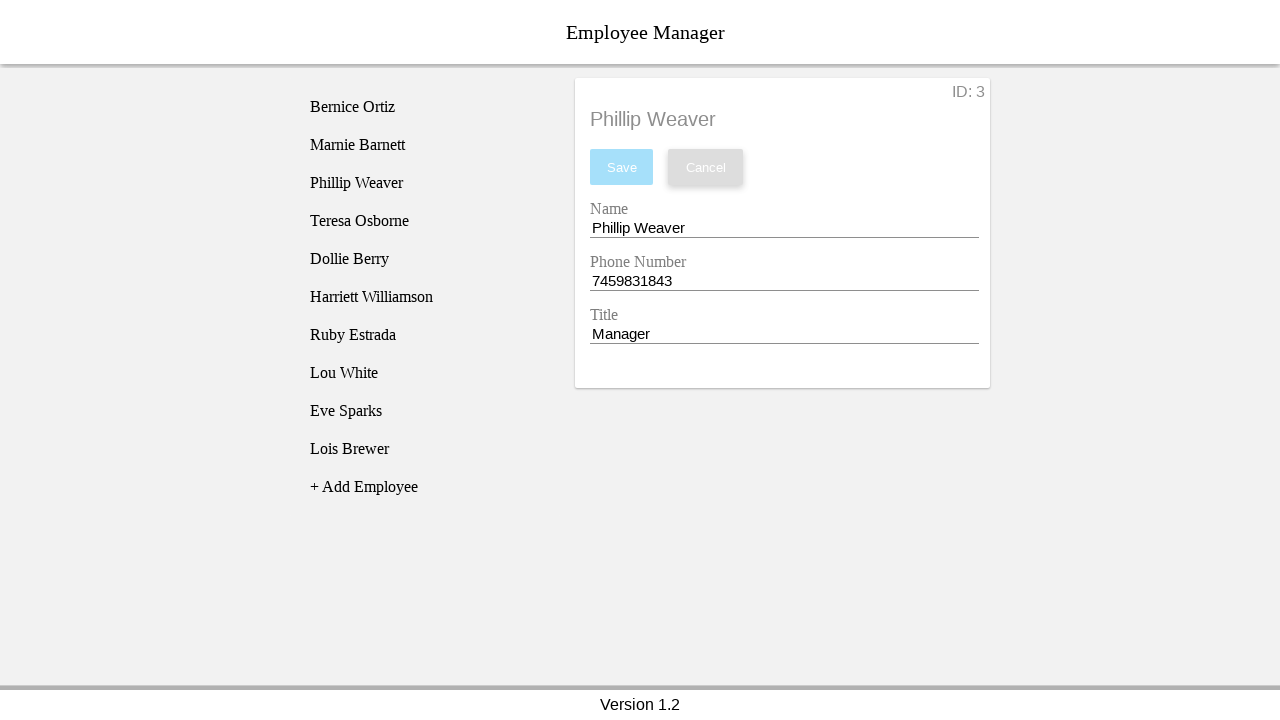

Verified name field reverted to original 'Phillip'
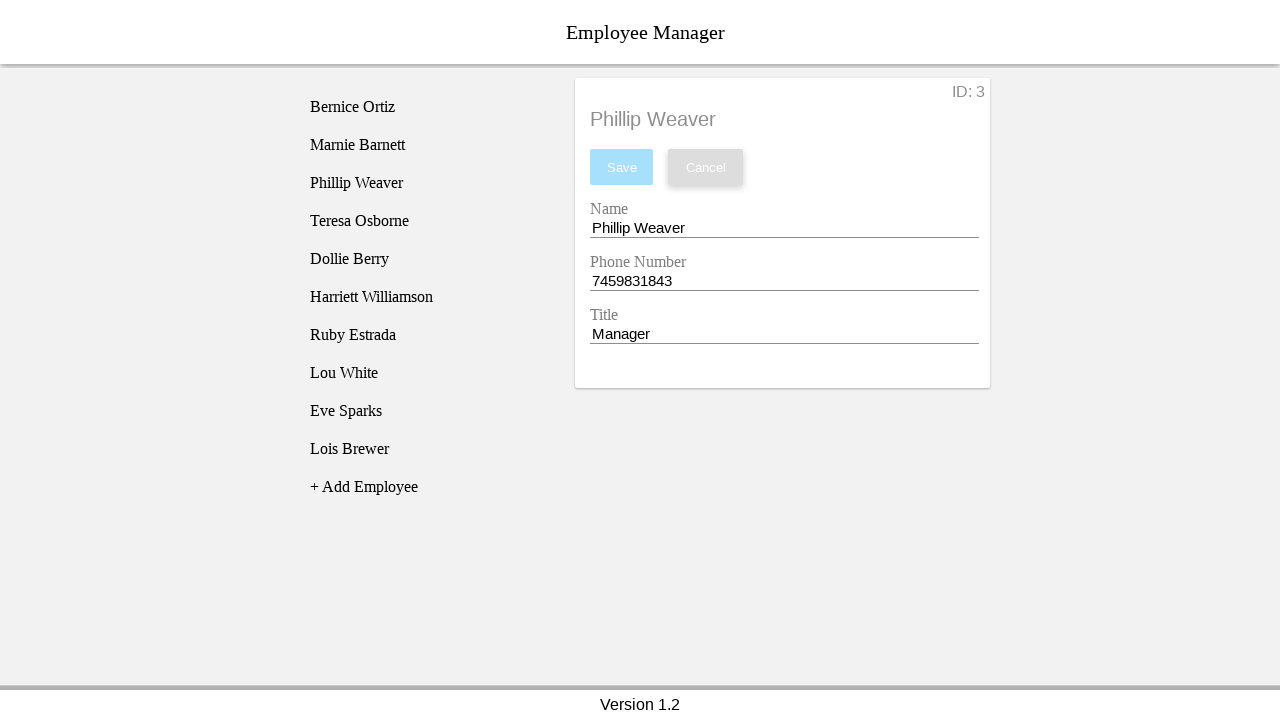

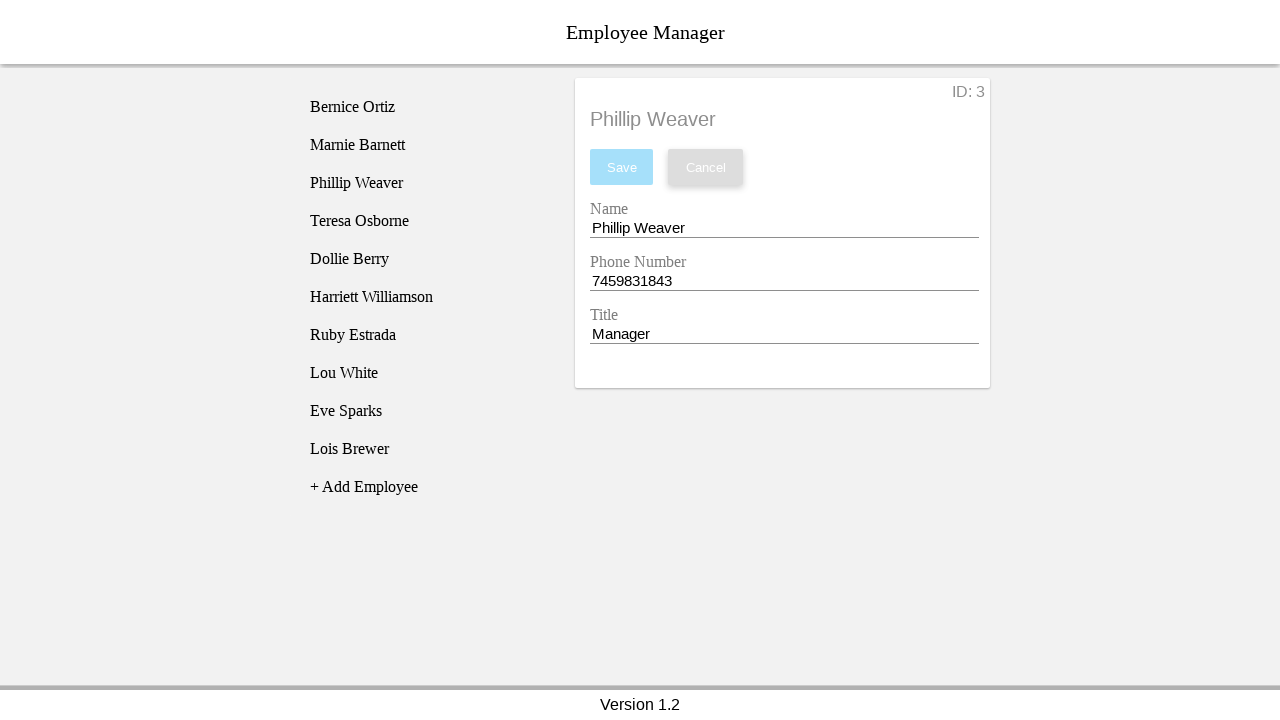